Tests successful login and verifies that 6 products are displayed on the inventory page

Starting URL: https://www.saucedemo.com/

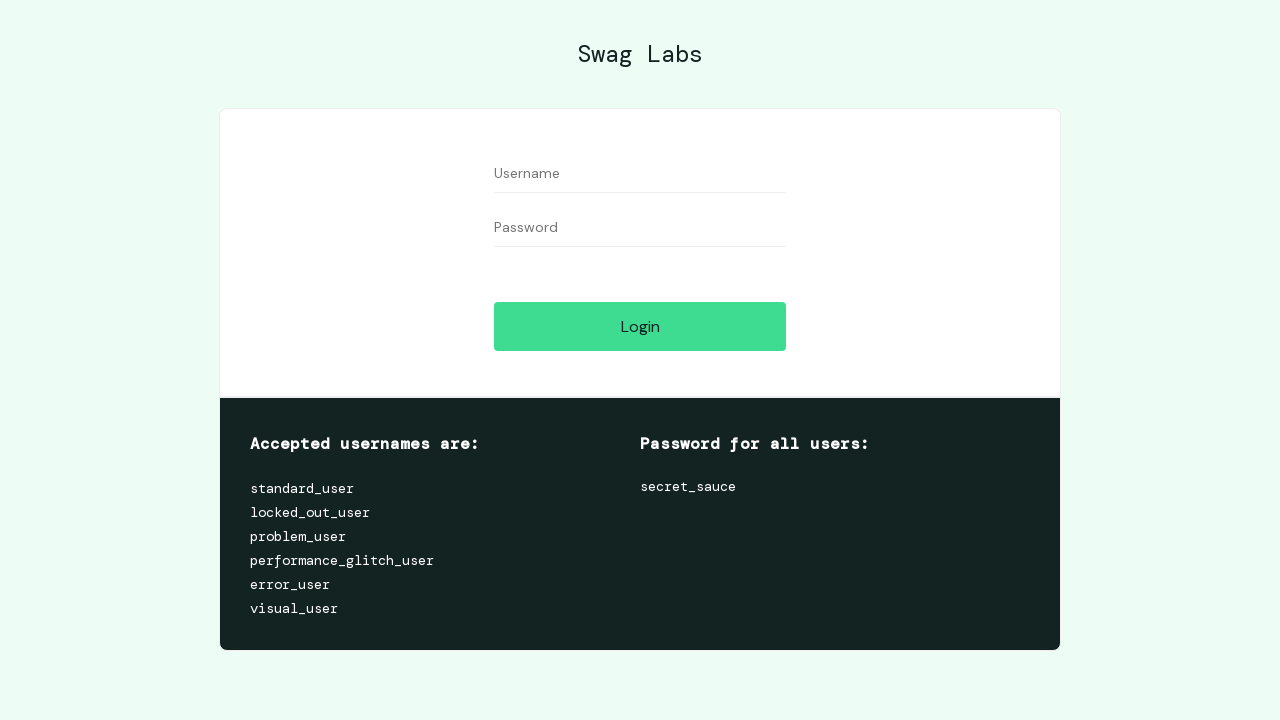

Username field became visible
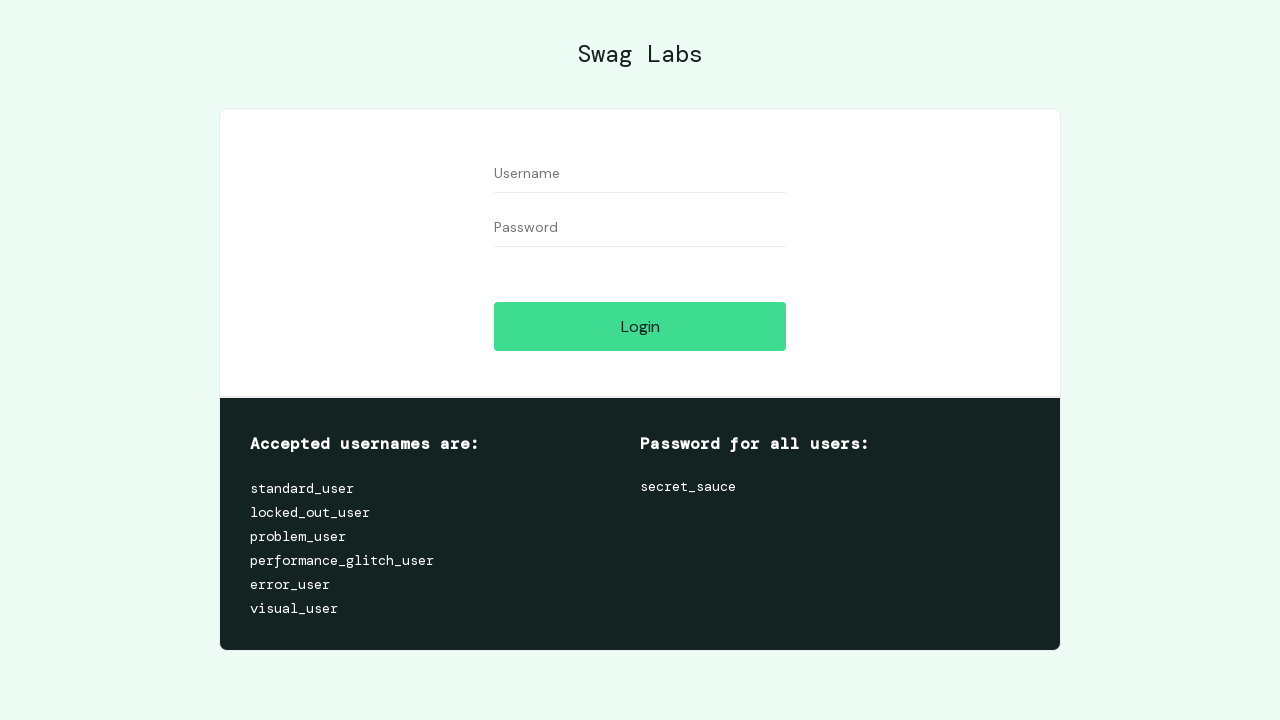

Filled username field with 'standard_user' on #user-name
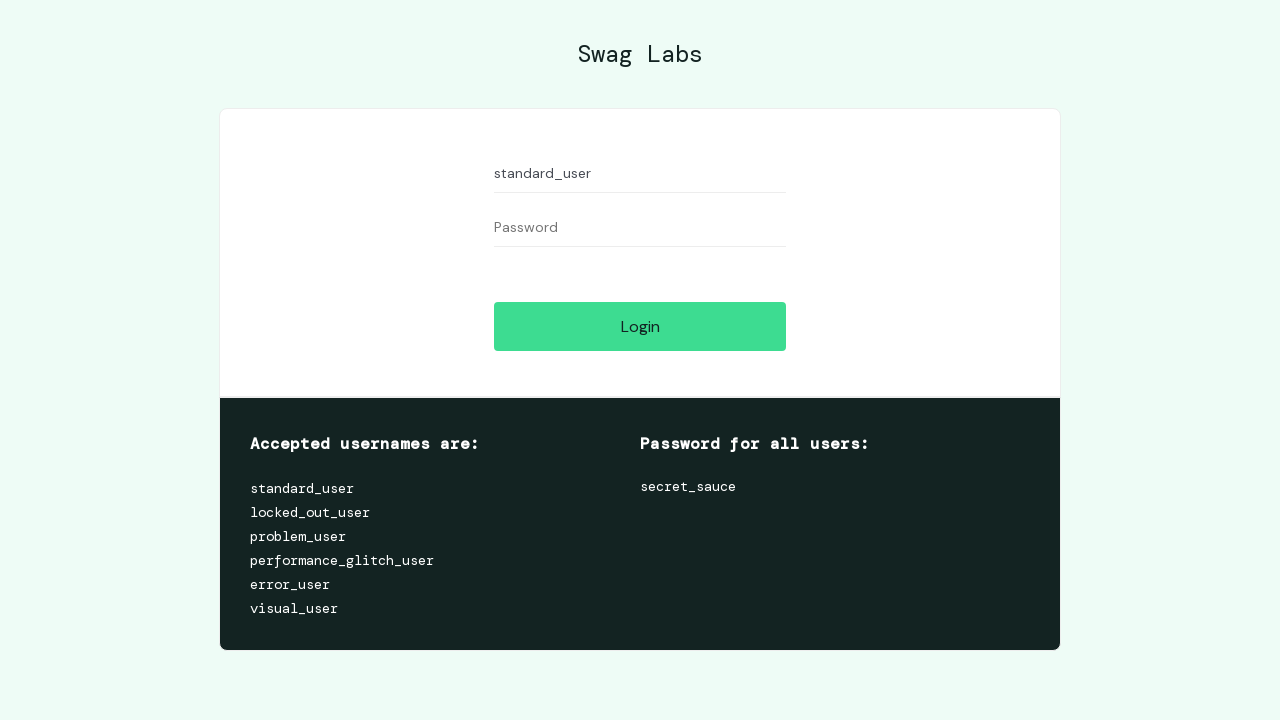

Password field became visible
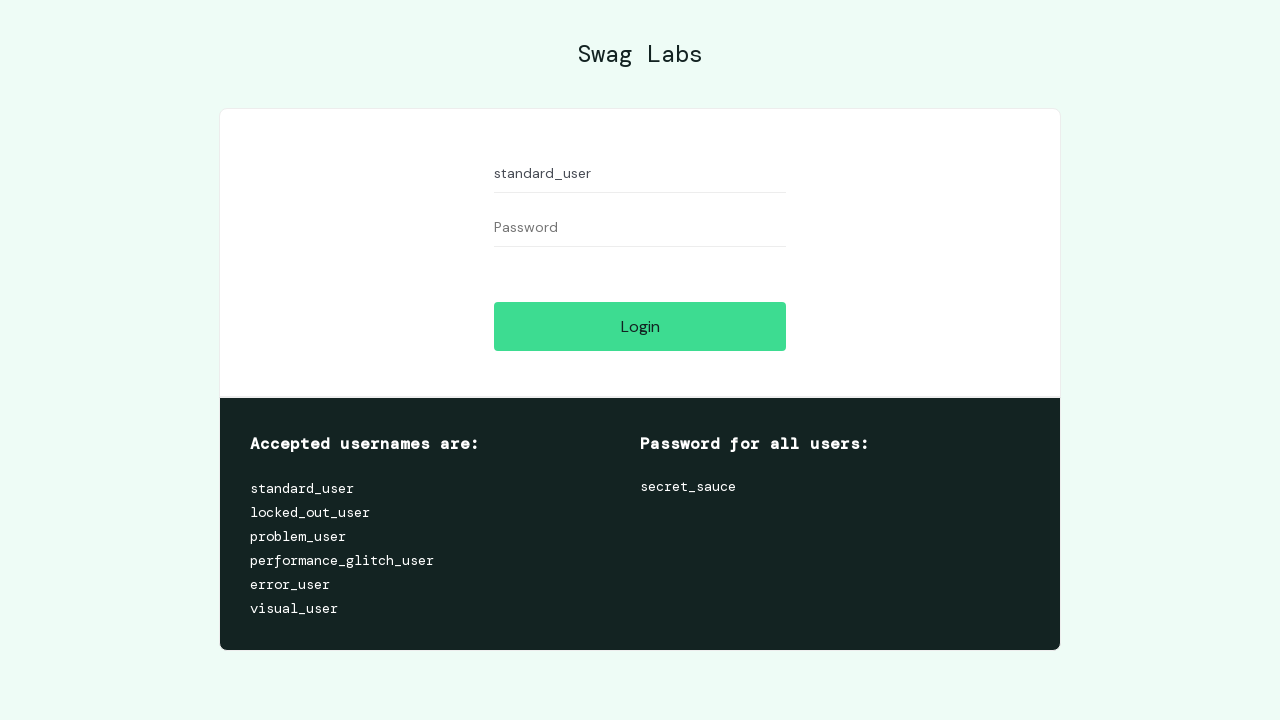

Filled password field with 'secret_sauce' on input[name='password']
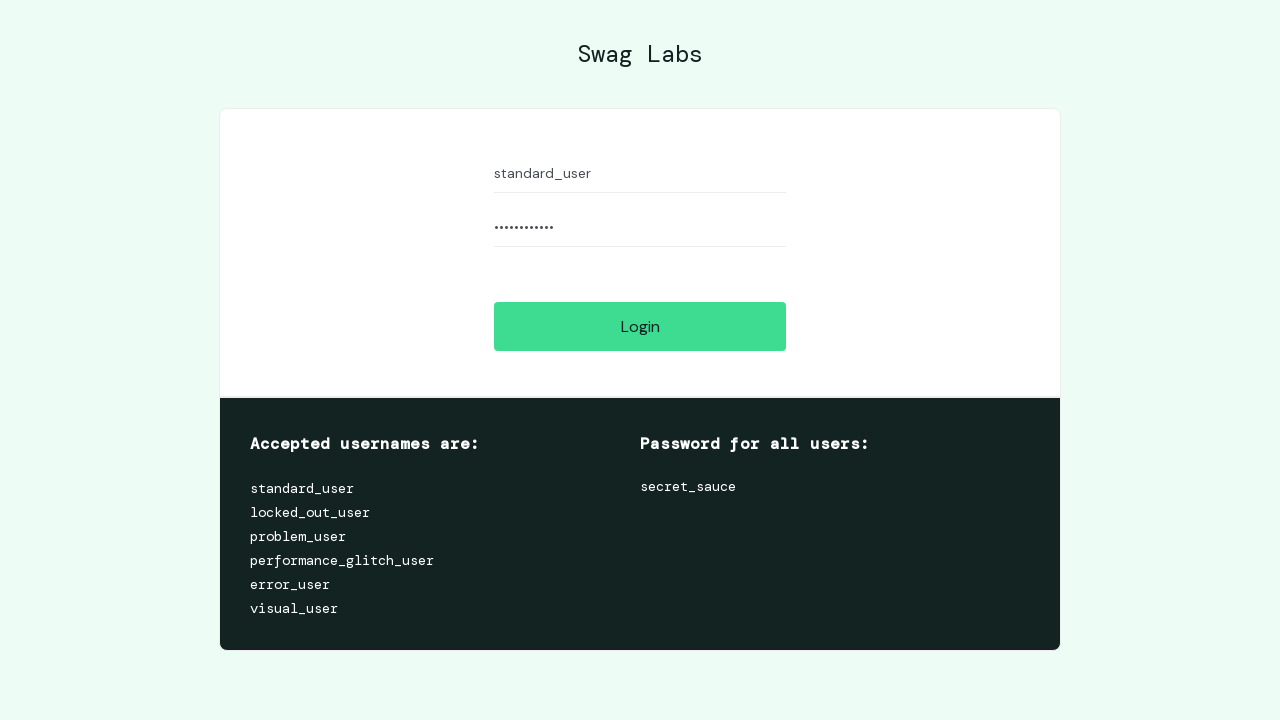

Login button became visible
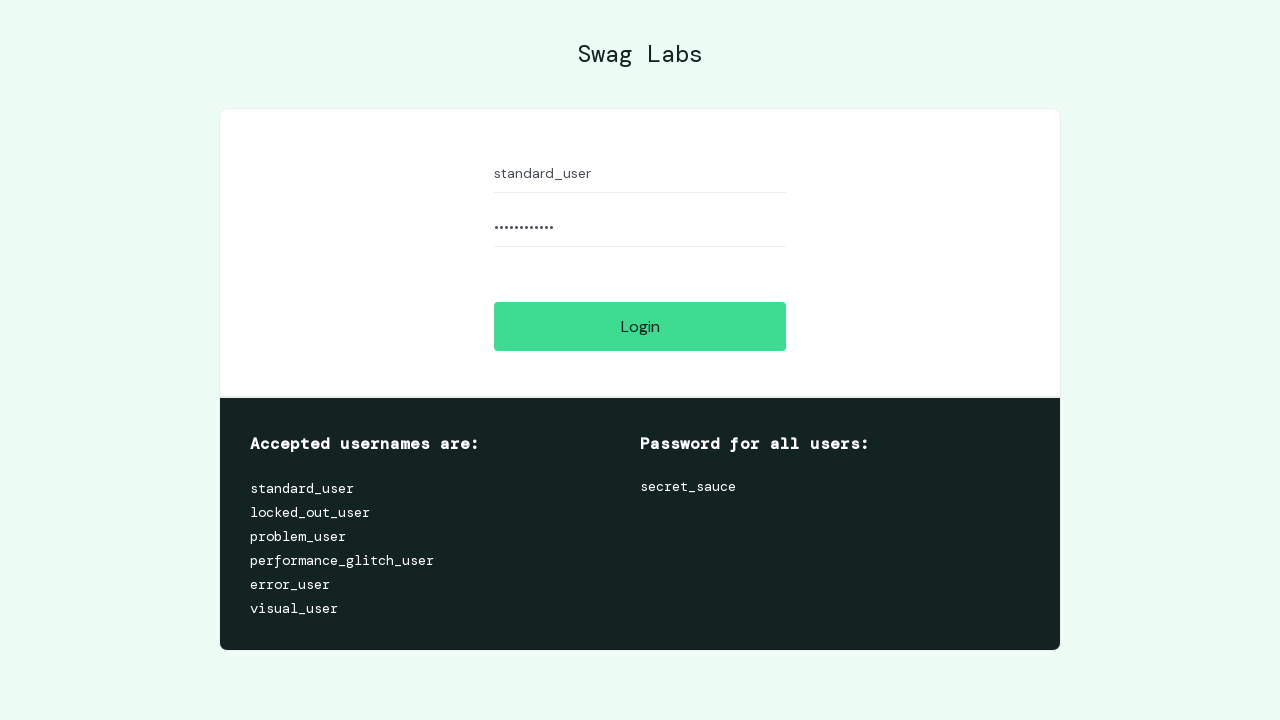

Clicked login button at (640, 326) on #login-button
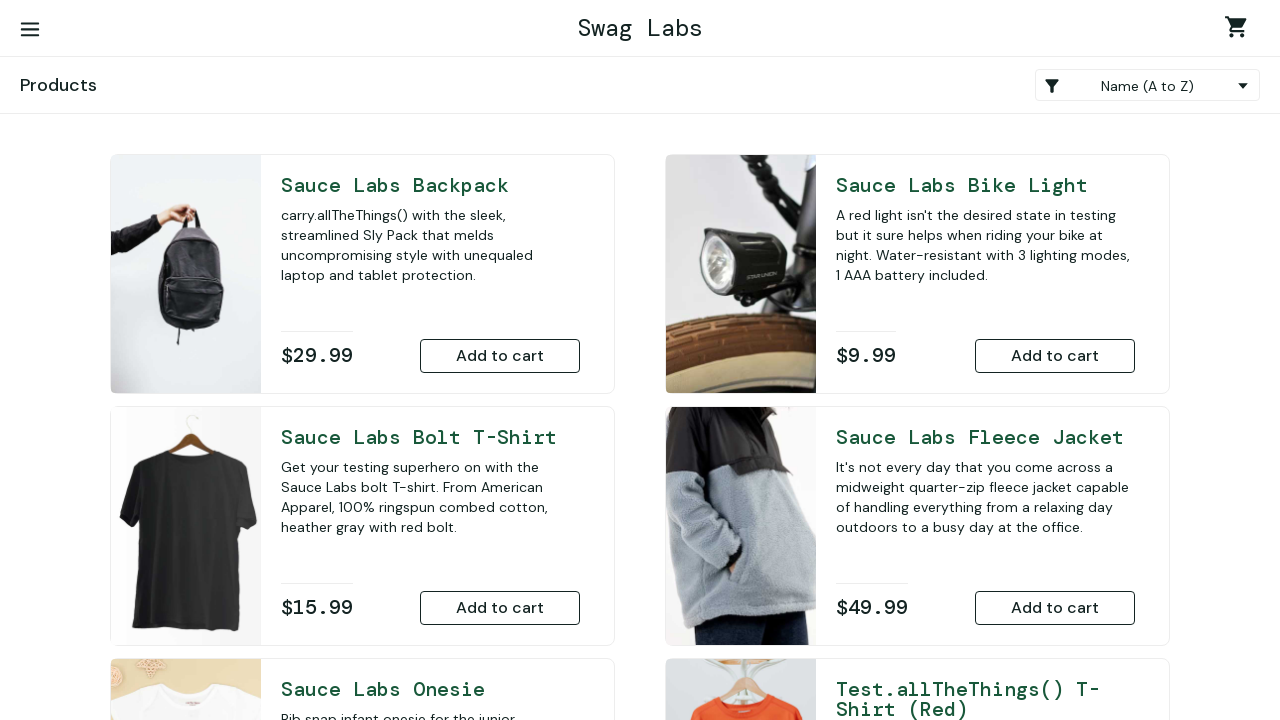

Navigated to inventory page
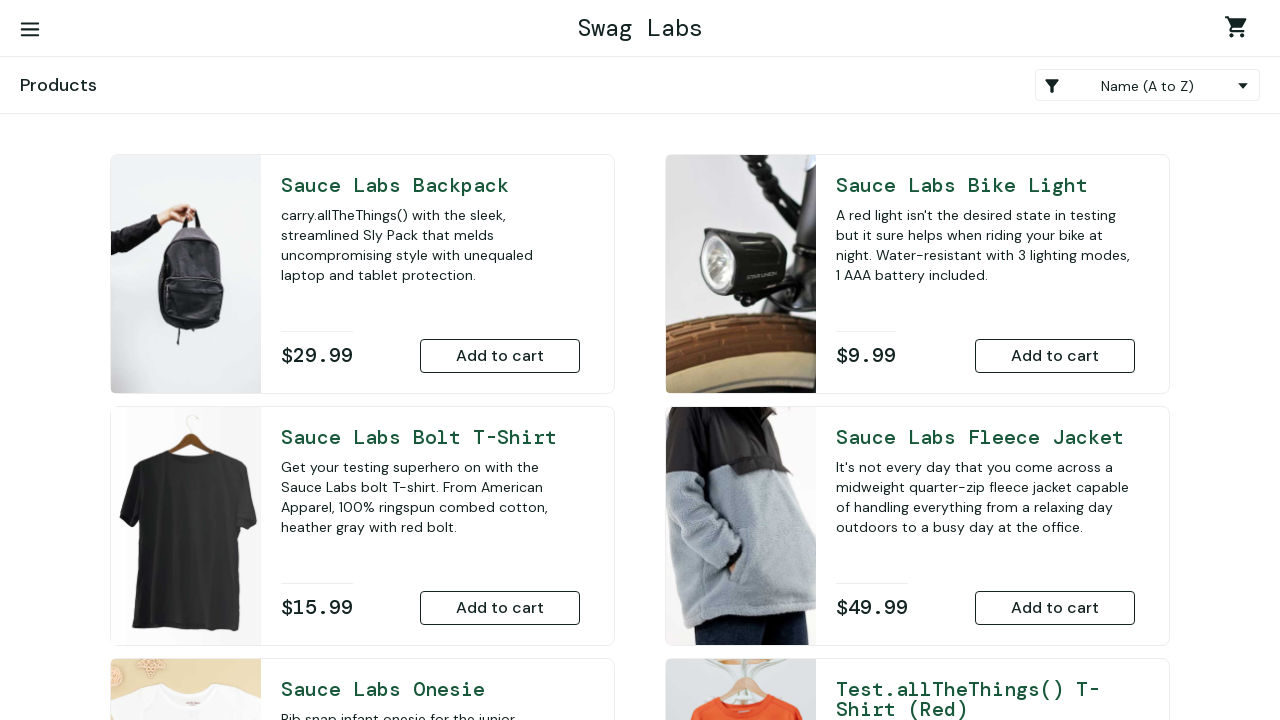

Located 6 product items on inventory page
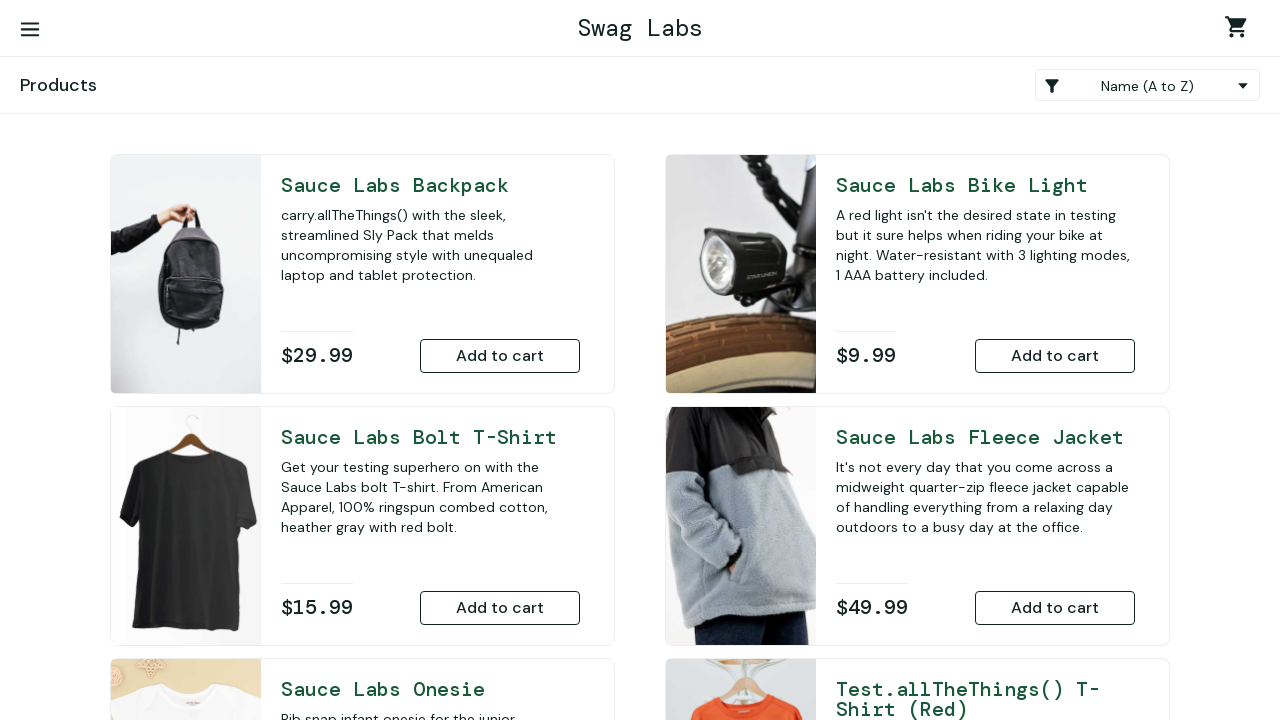

Test passed: 6 products found as expected
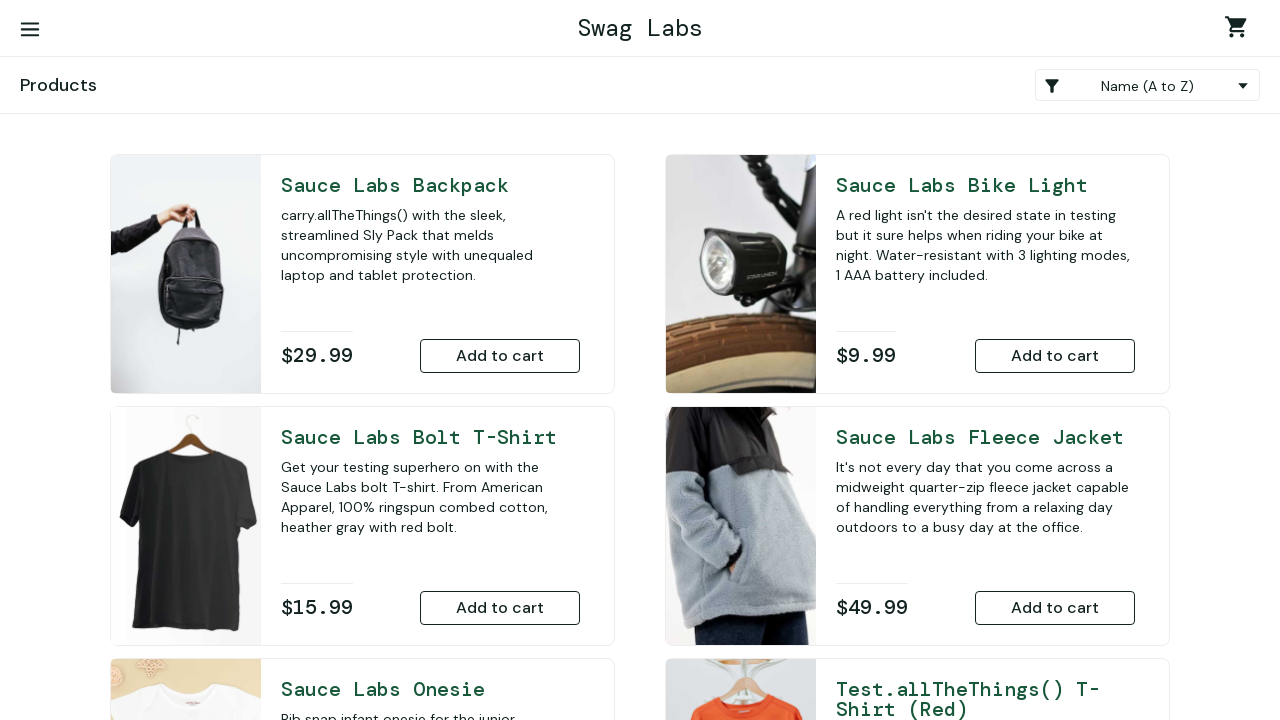

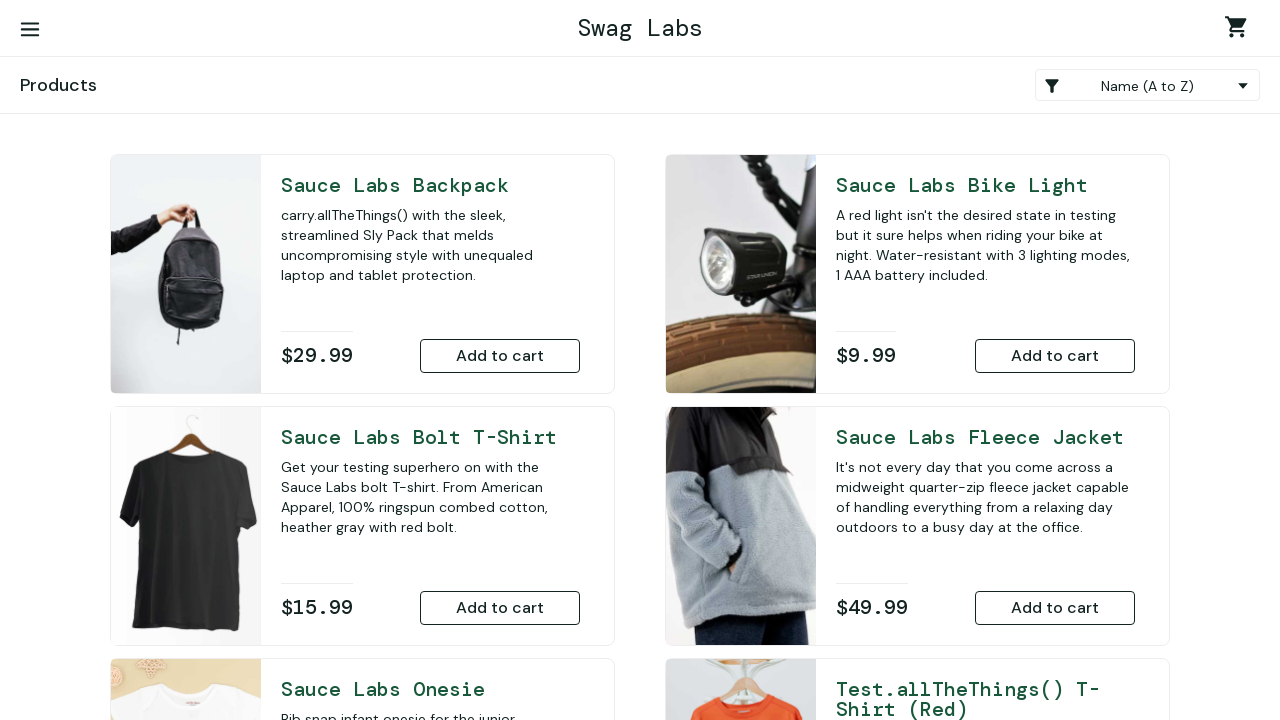